Tests confirm dialog handling by clicking the confirm button and accepting the confirmation

Starting URL: https://testpages.herokuapp.com/styled/alerts/alert-test.html

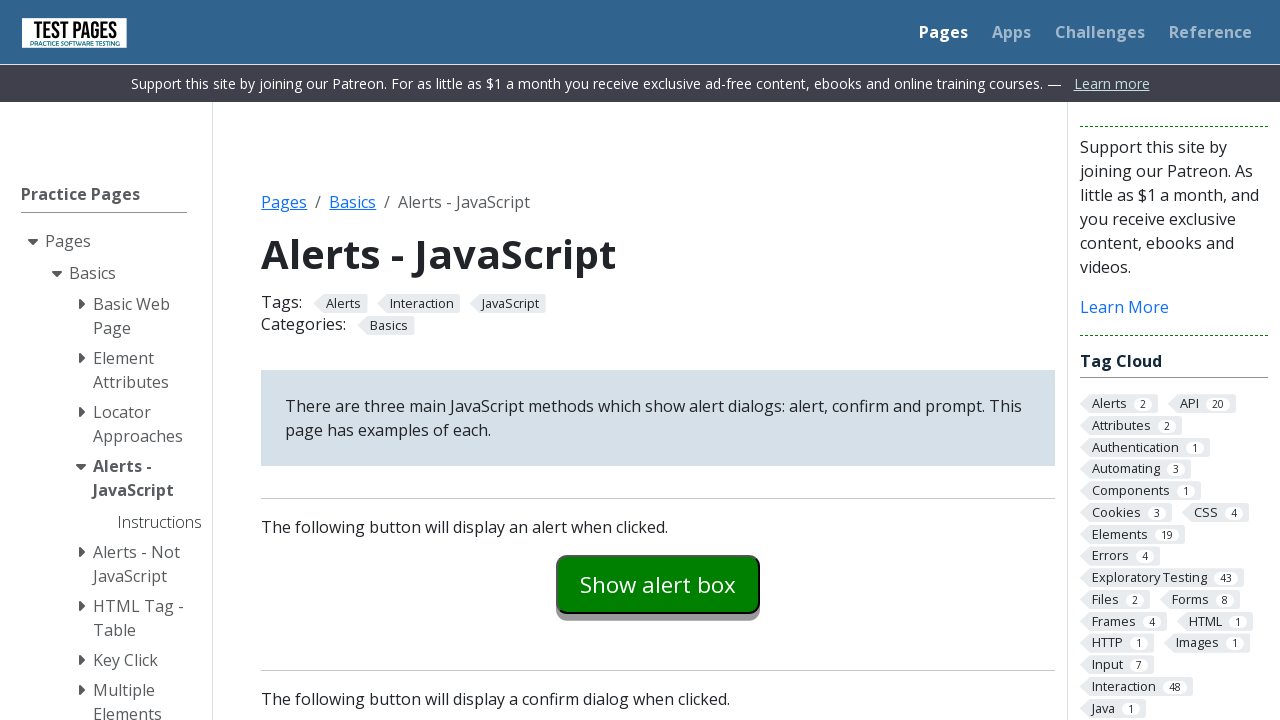

Set up dialog handler to accept confirmations
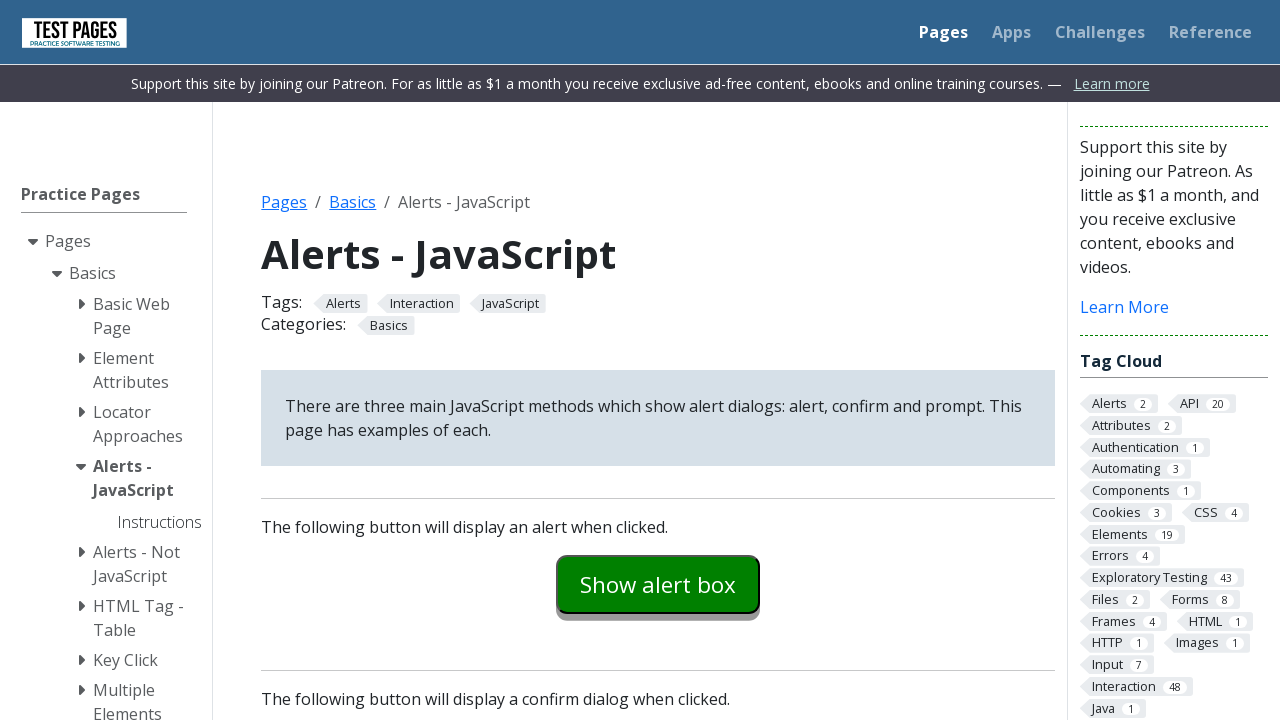

Clicked confirm example button at (658, 360) on #confirmexample
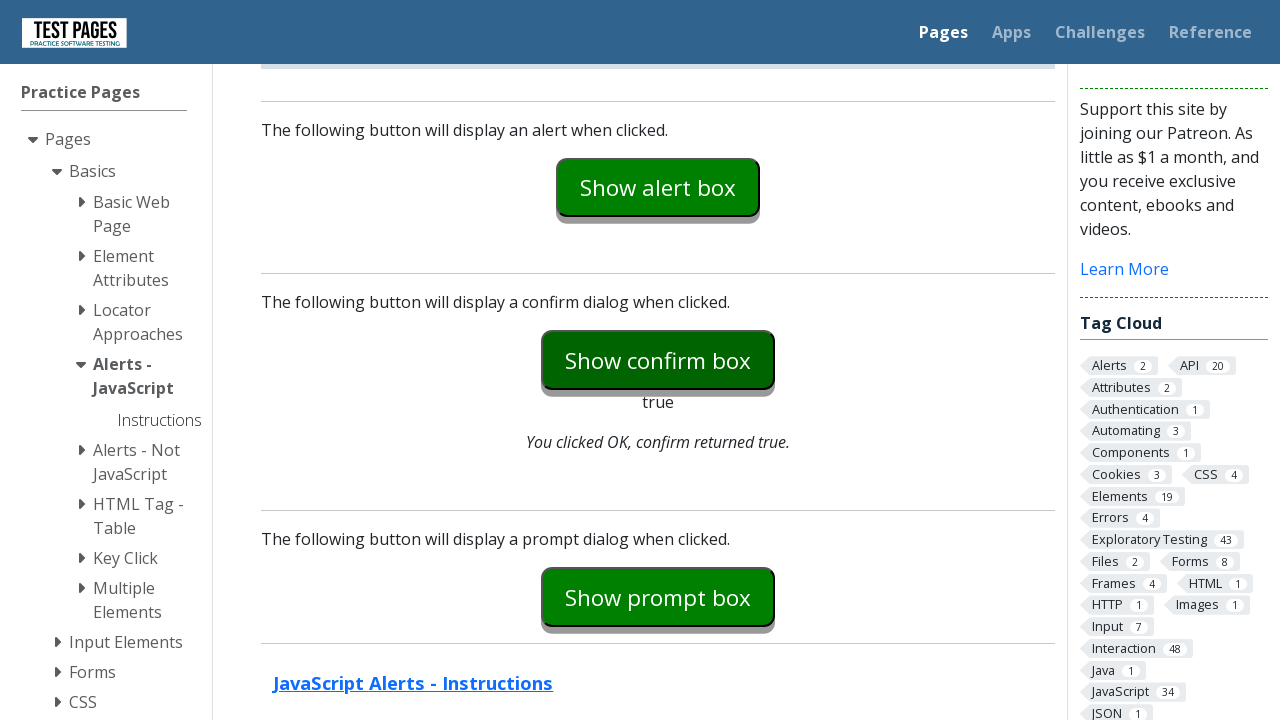

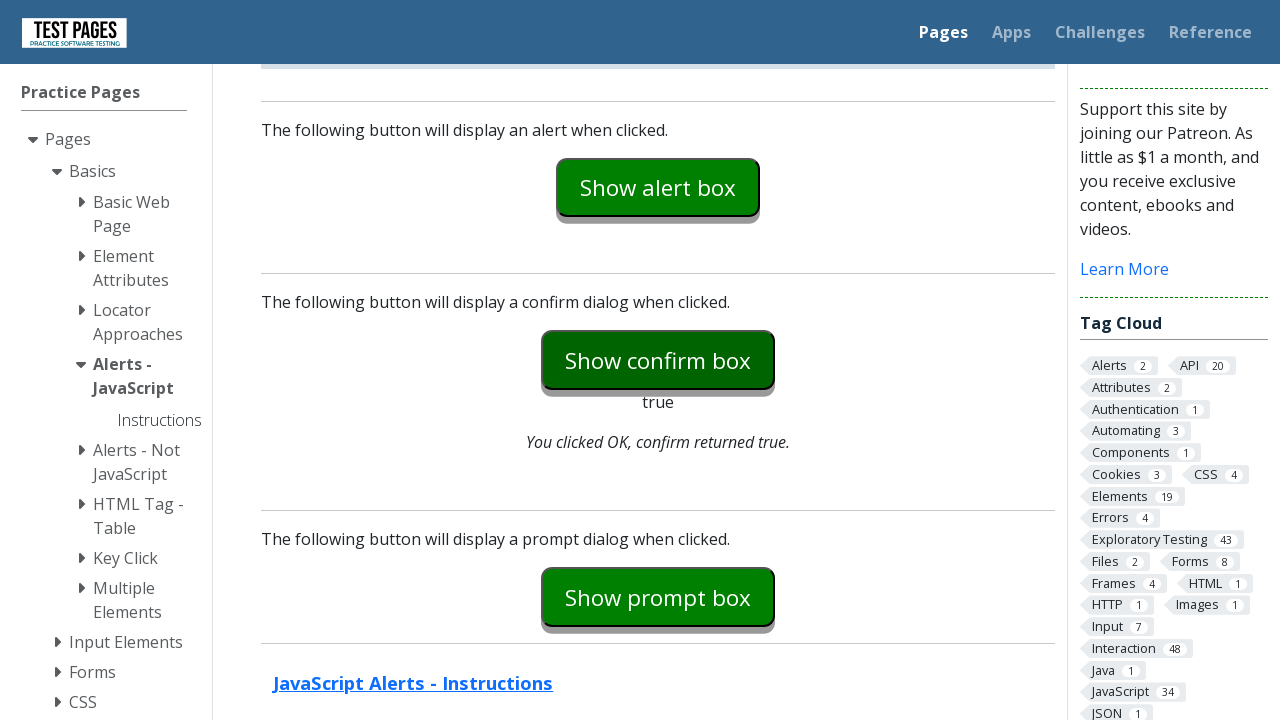